Creates todos, marks the second as complete, clicks "Clear completed", and verifies the item is removed.

Starting URL: https://demo.playwright.dev/todomvc

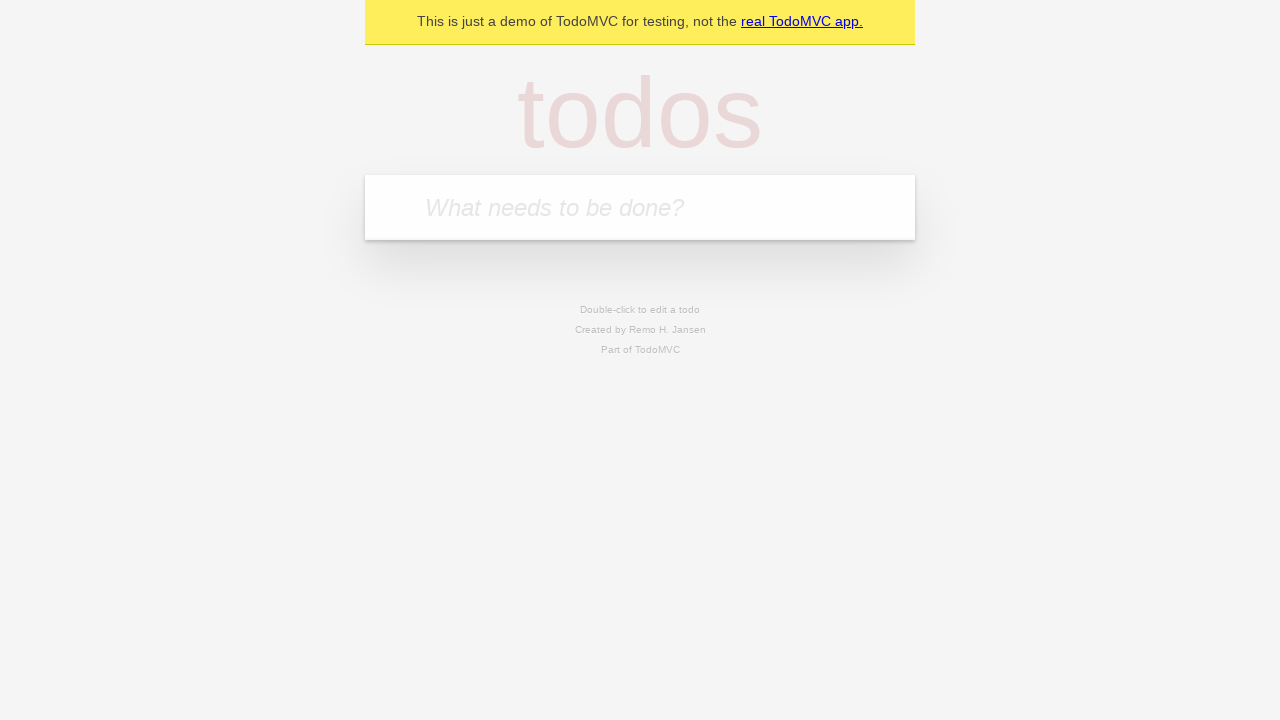

Filled first todo input with 'buy some cheese' on .new-todo
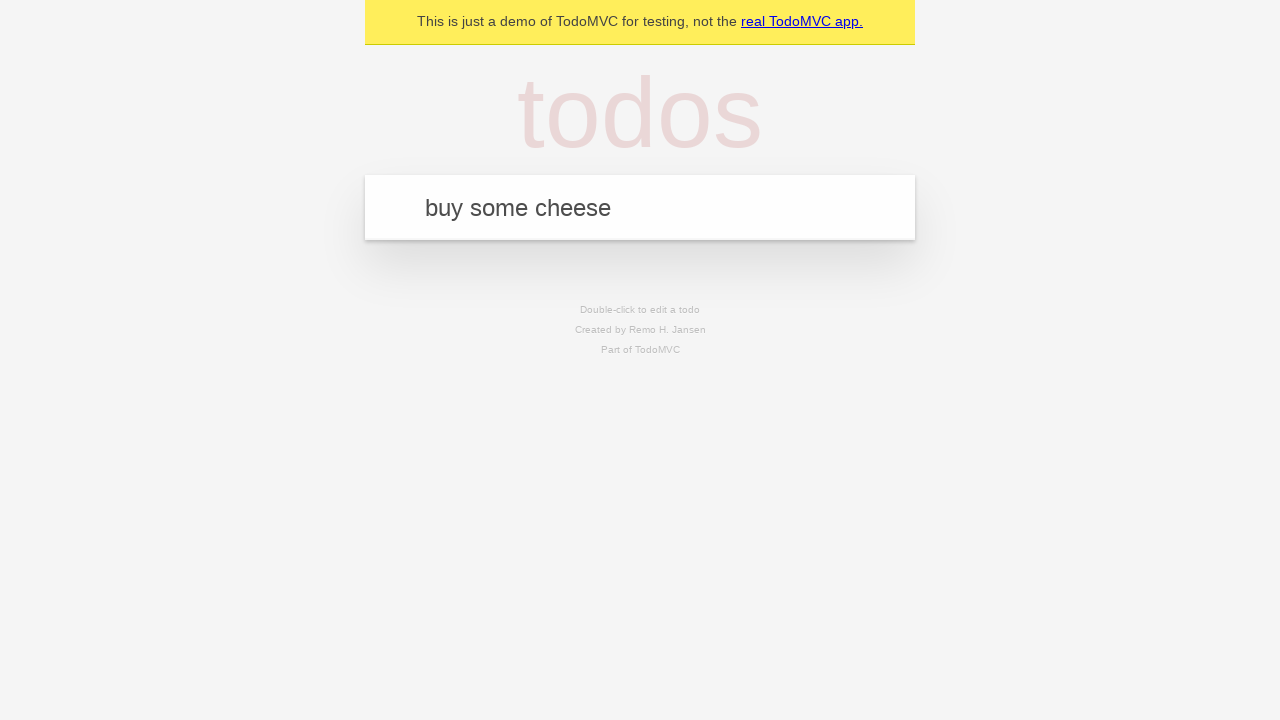

Pressed Enter to create first todo on .new-todo
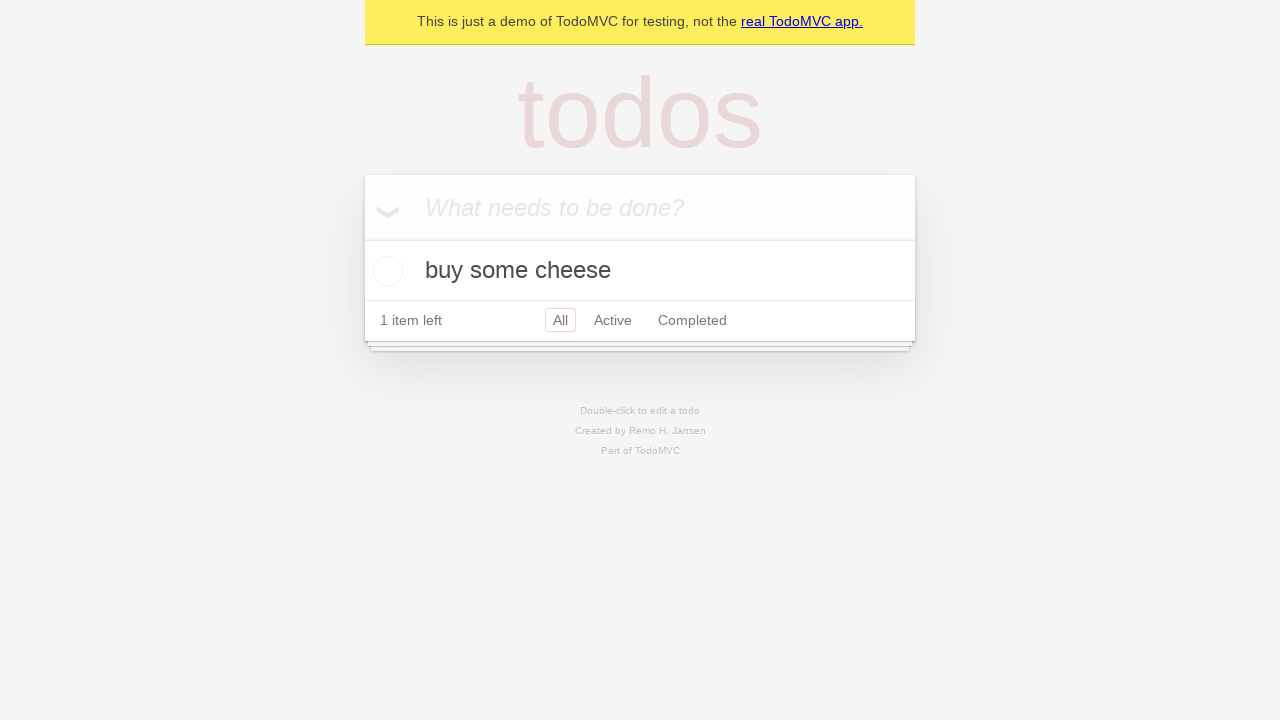

Filled second todo input with 'feed the cat' on .new-todo
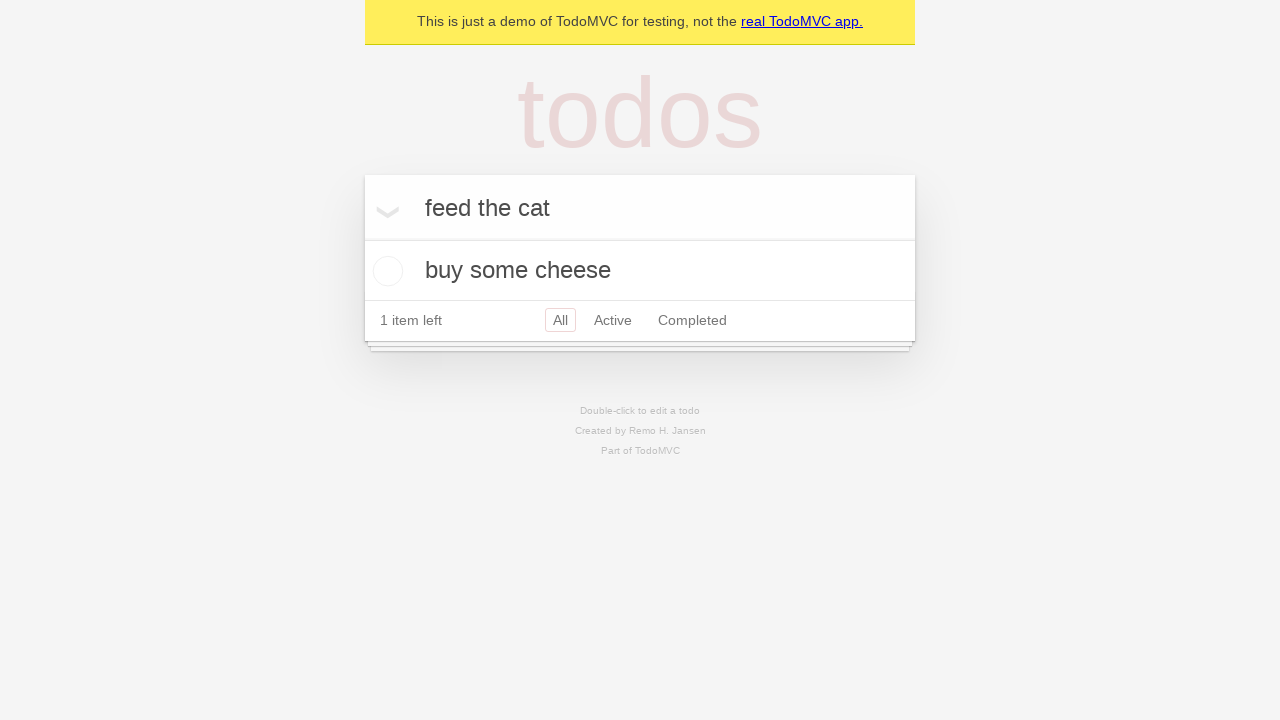

Pressed Enter to create second todo on .new-todo
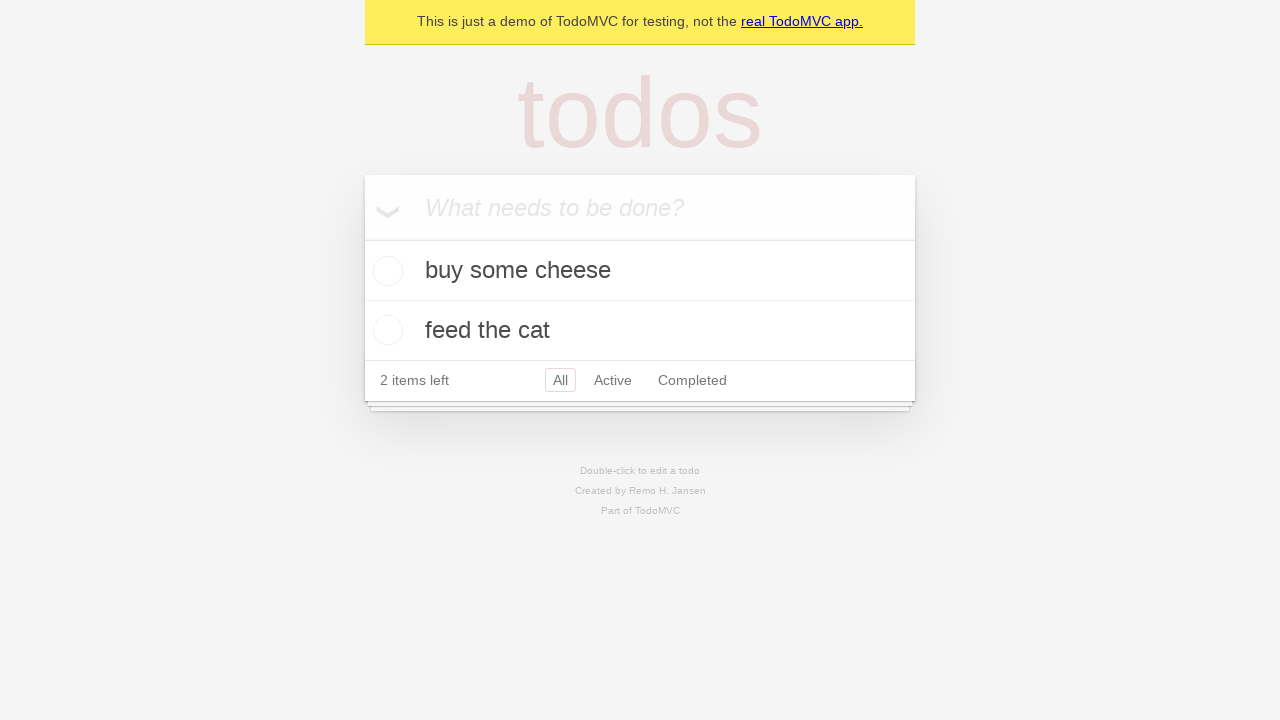

Filled third todo input with 'book a doctors appointment' on .new-todo
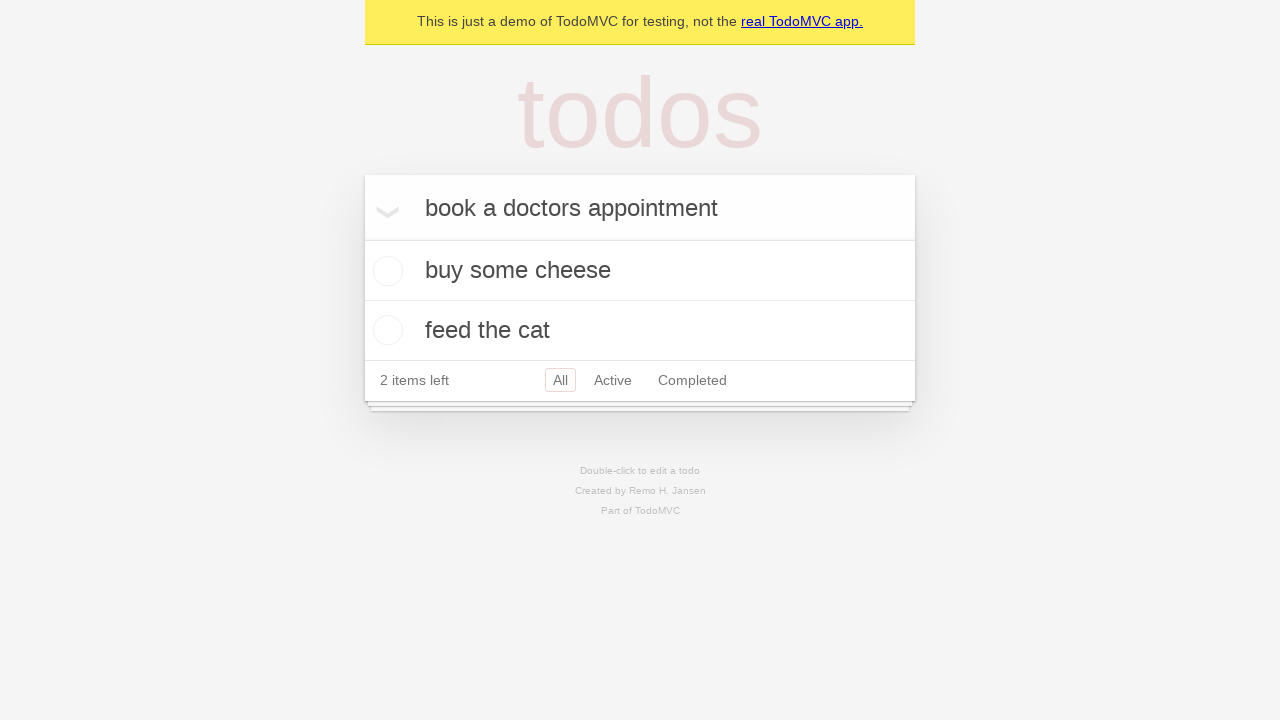

Pressed Enter to create third todo on .new-todo
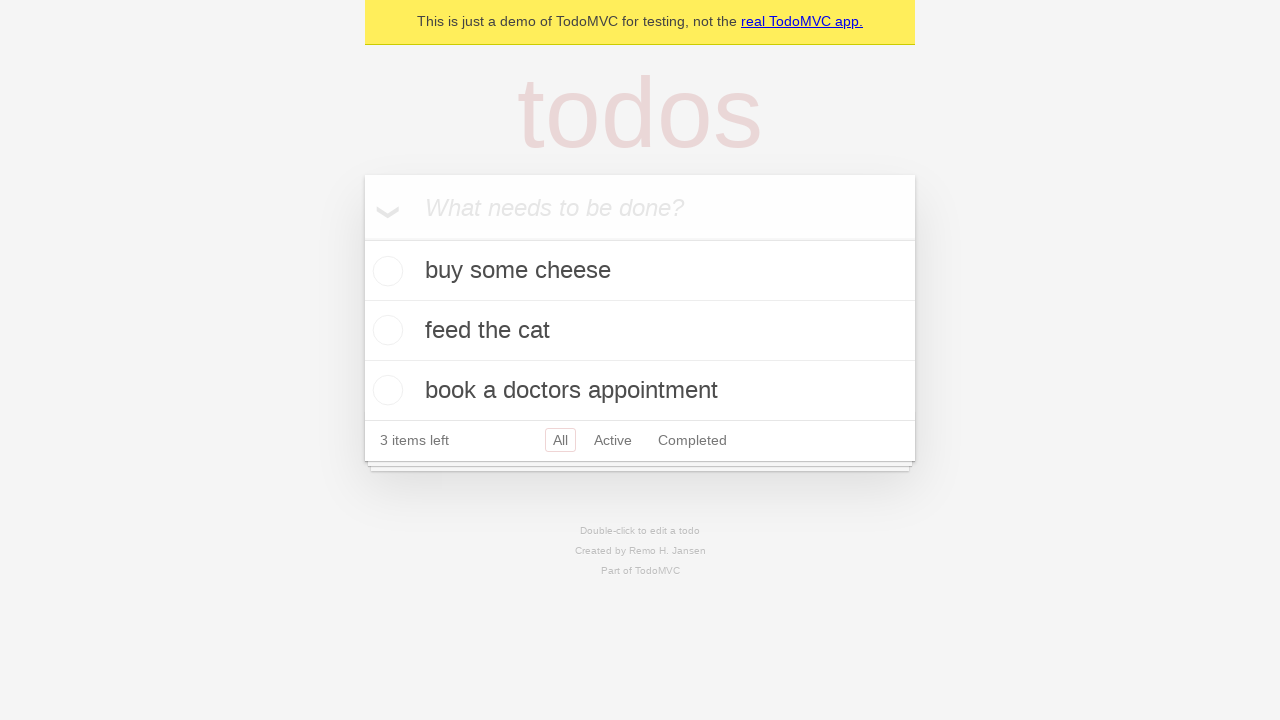

Located all todo items in the list
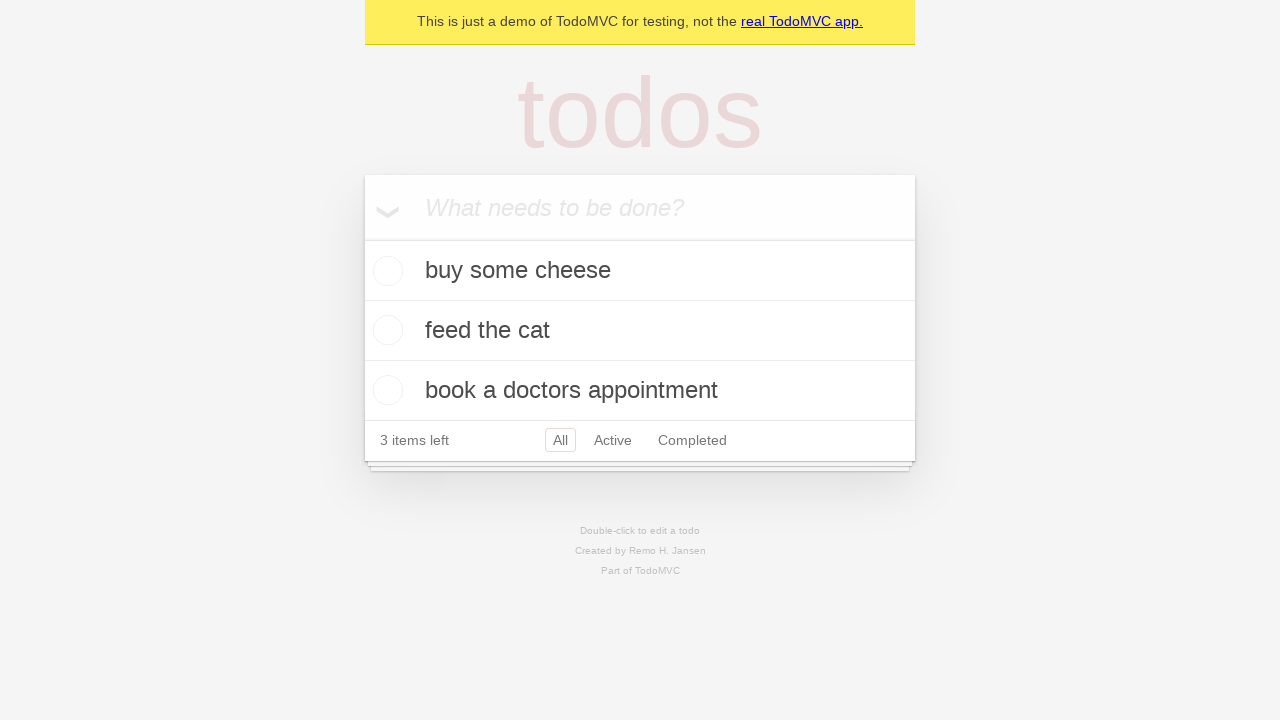

Marked second todo item as complete at (385, 330) on .todo-list li >> nth=1 >> .toggle
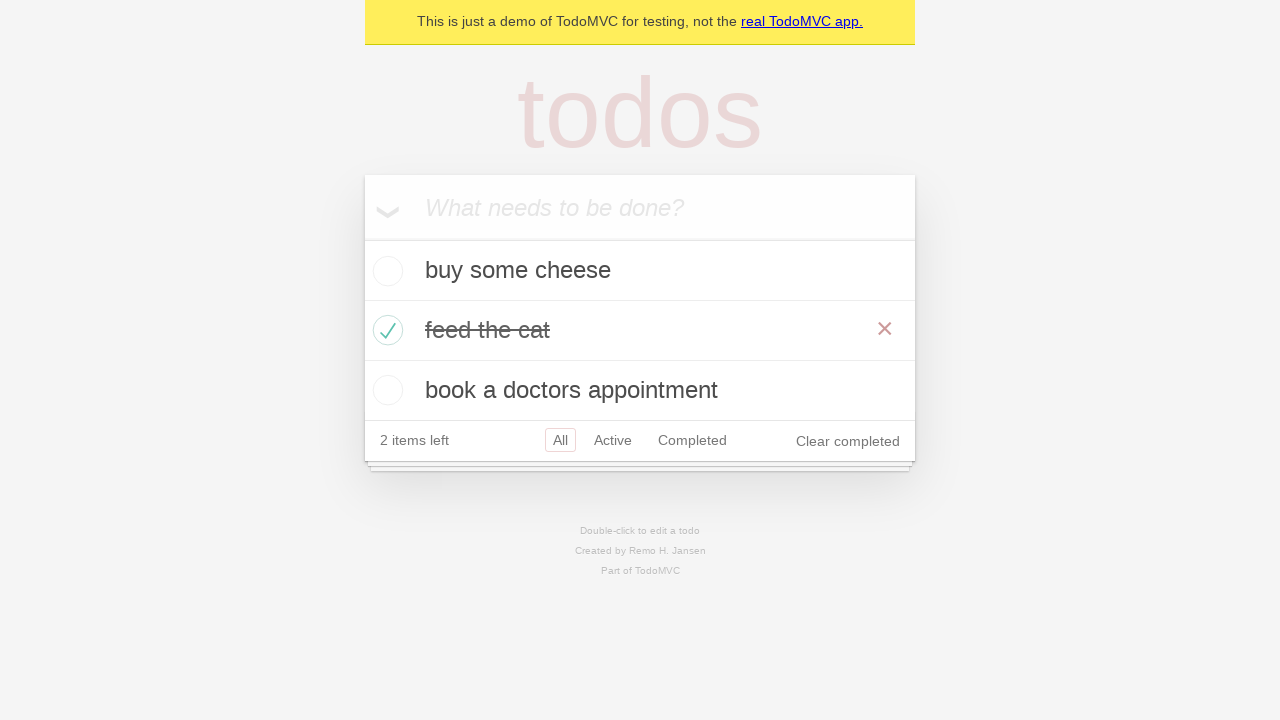

Clicked 'Clear completed' button at (848, 441) on .clear-completed
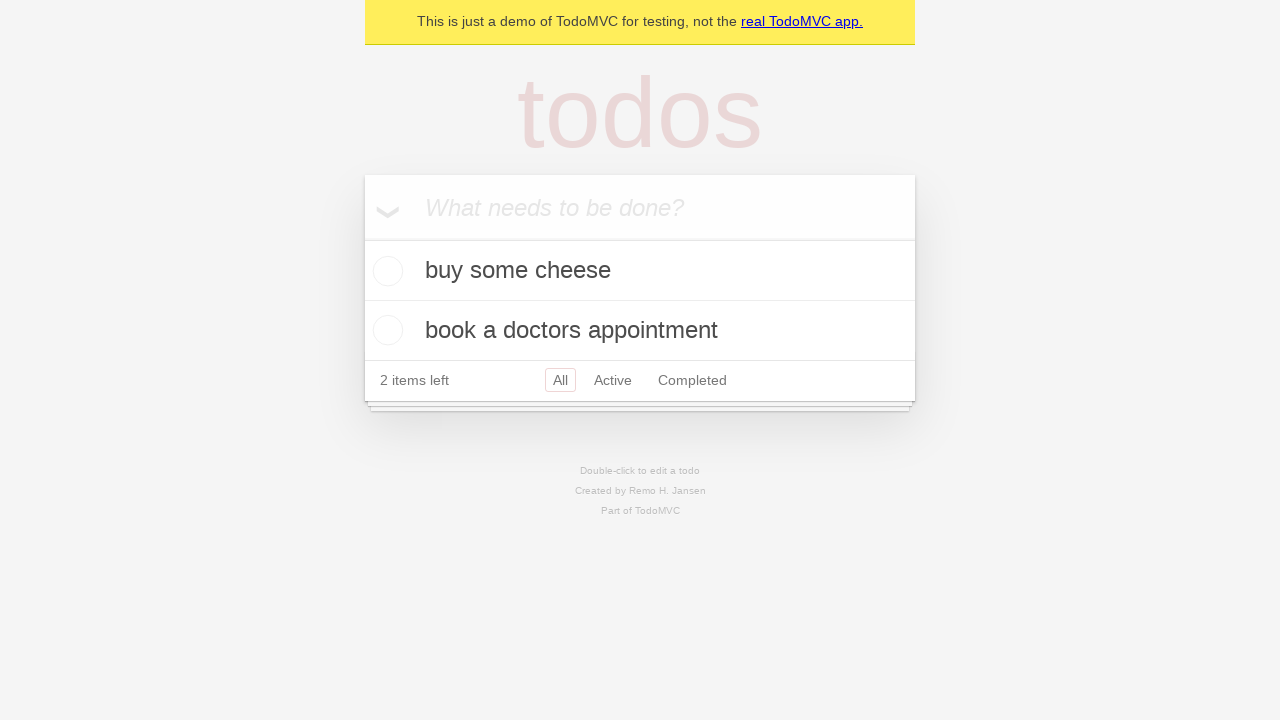

Verified second todo item still exists after clearing completed items
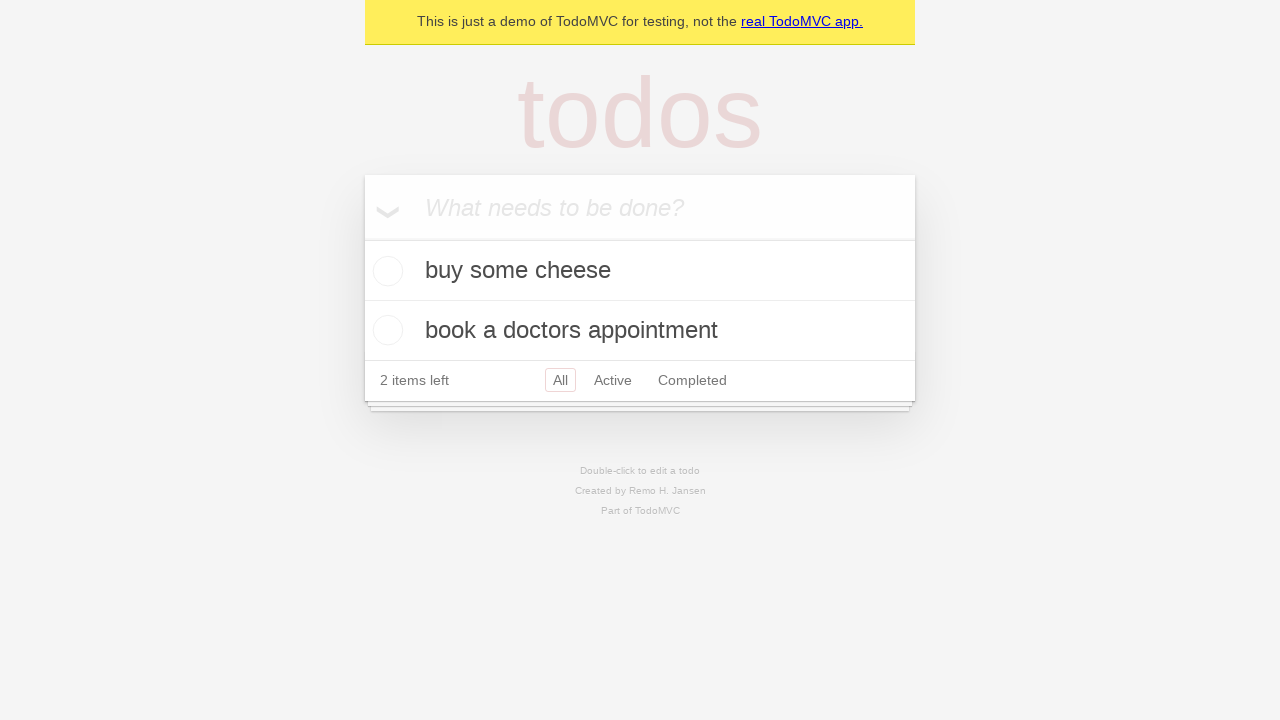

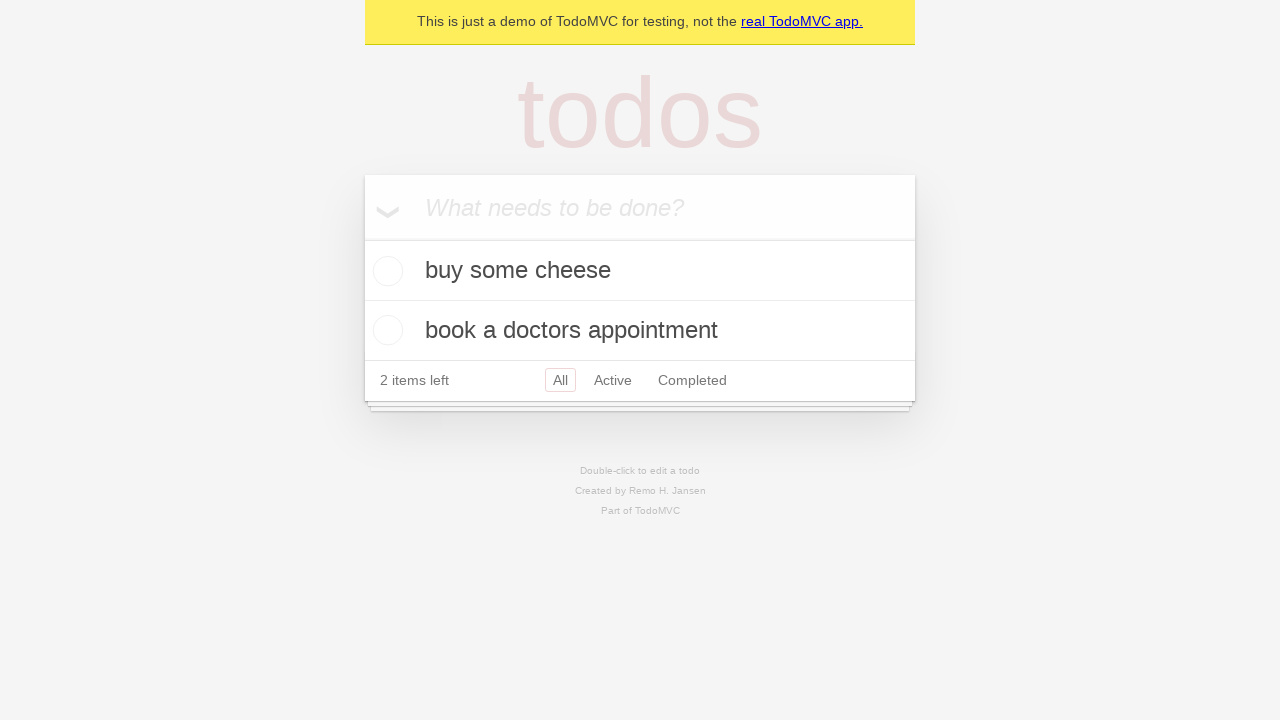